Tests the search functionality by searching for "Java" and verifying specific Java language variants appear in results

Starting URL: https://www.99-bottles-of-beer.net/

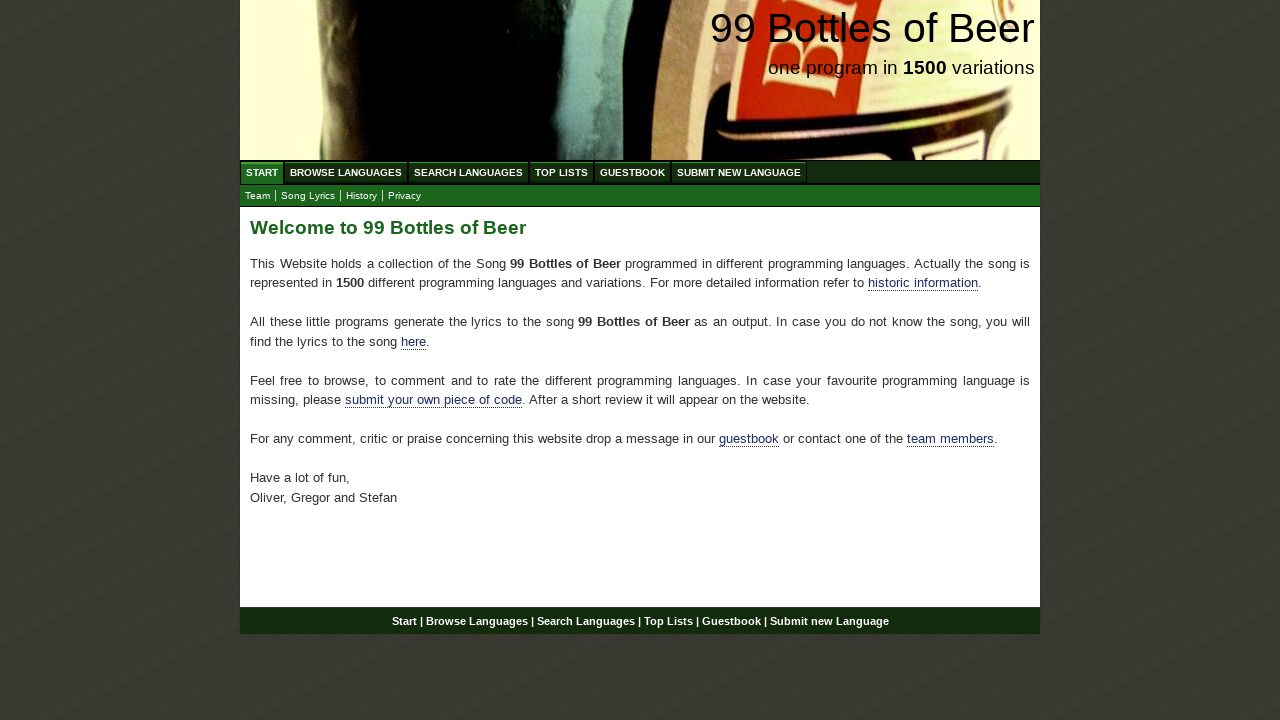

Clicked on Search menu at (468, 172) on a:has-text('Search')
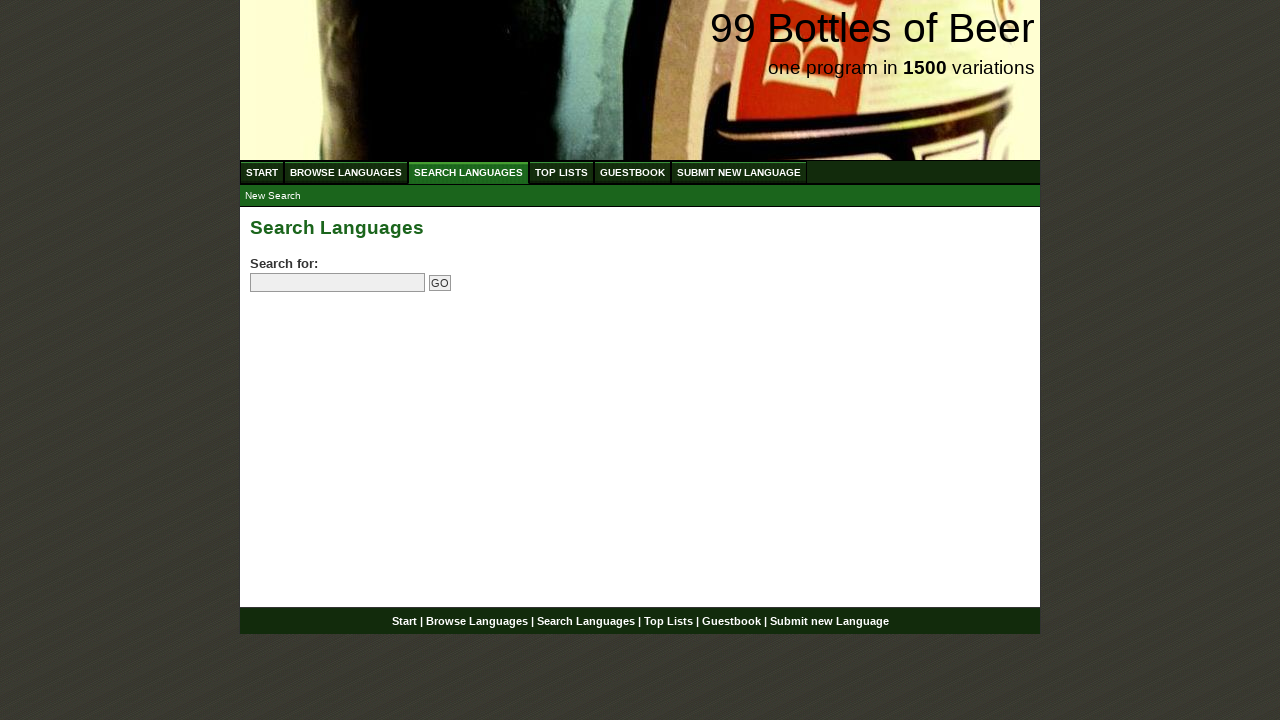

Filled search box with 'Java' on input[name='search']
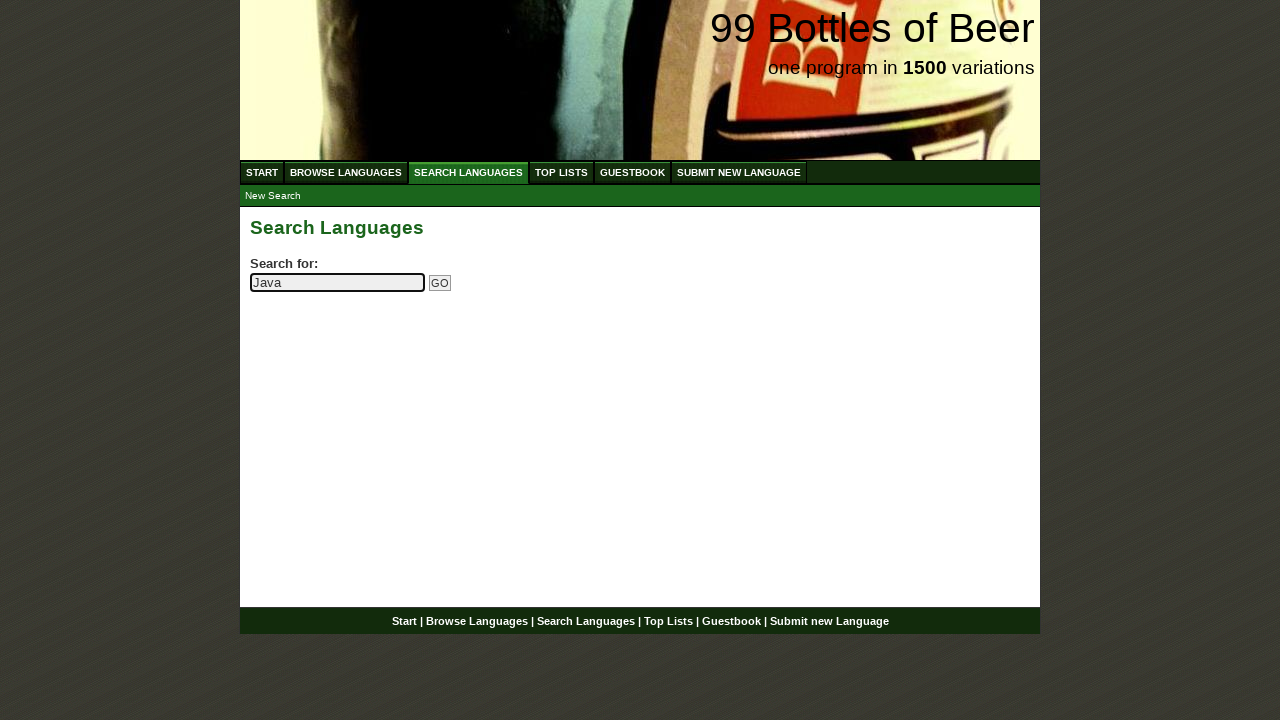

Clicked submit search button at (440, 283) on input[type='submit']
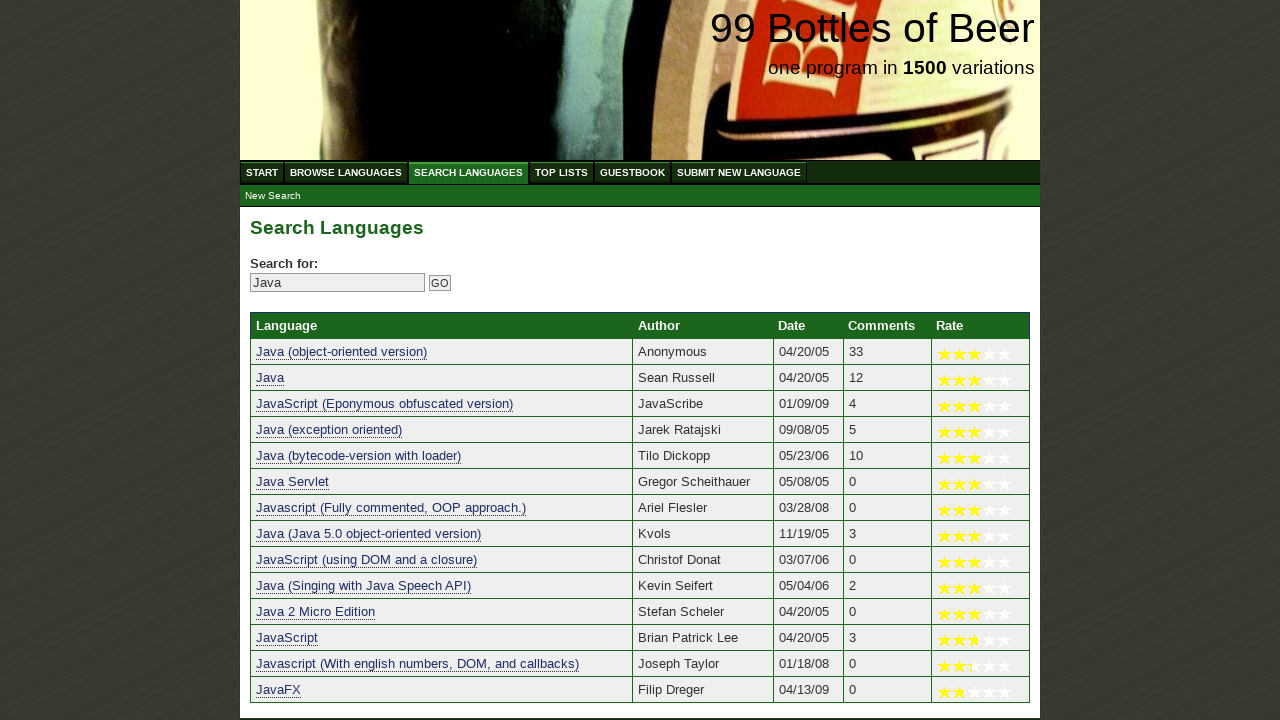

Search results table loaded successfully
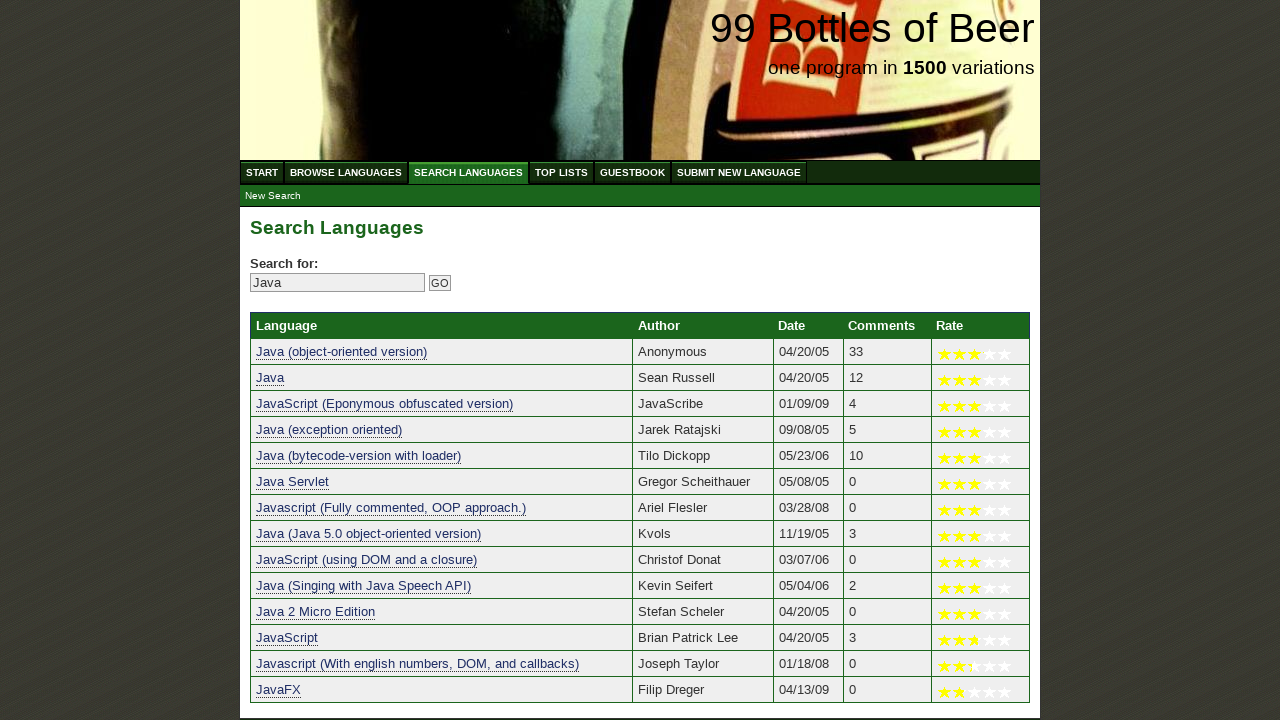

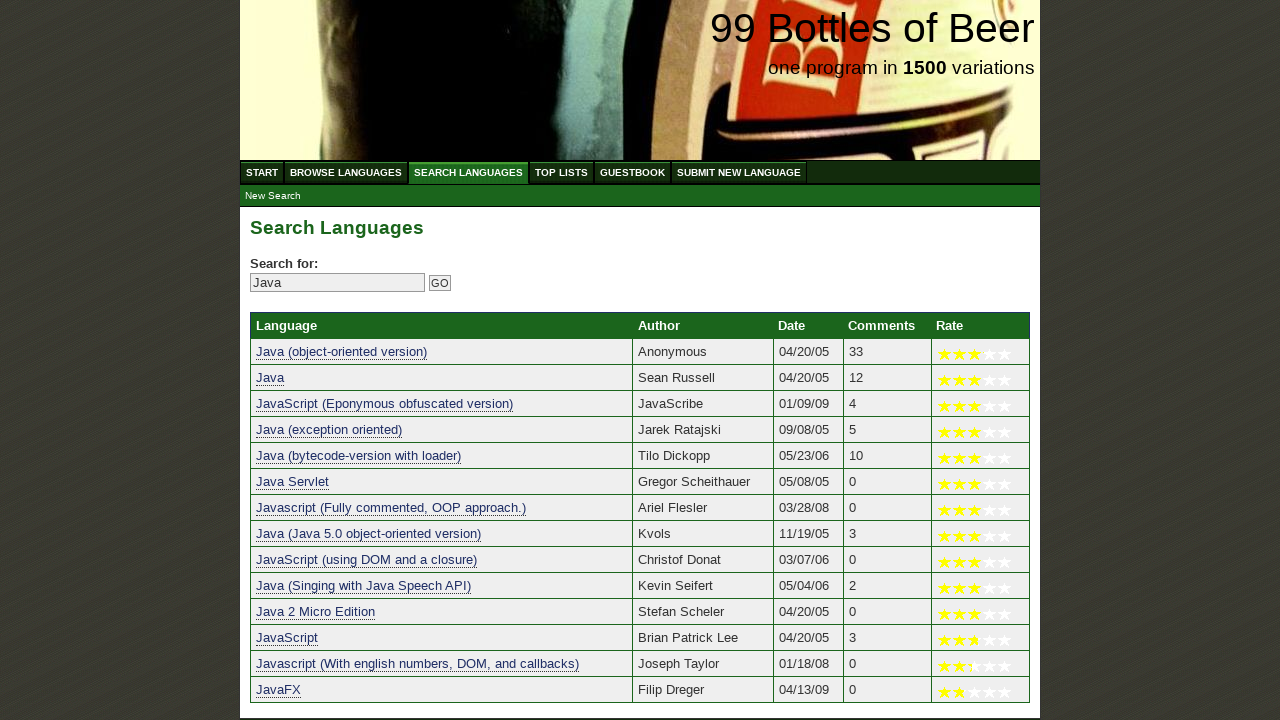